Tests AJAX functionality by clicking a button that triggers an AJAX request and waiting for the success message to appear in the content area.

Starting URL: http://www.uitestingplayground.com/ajax

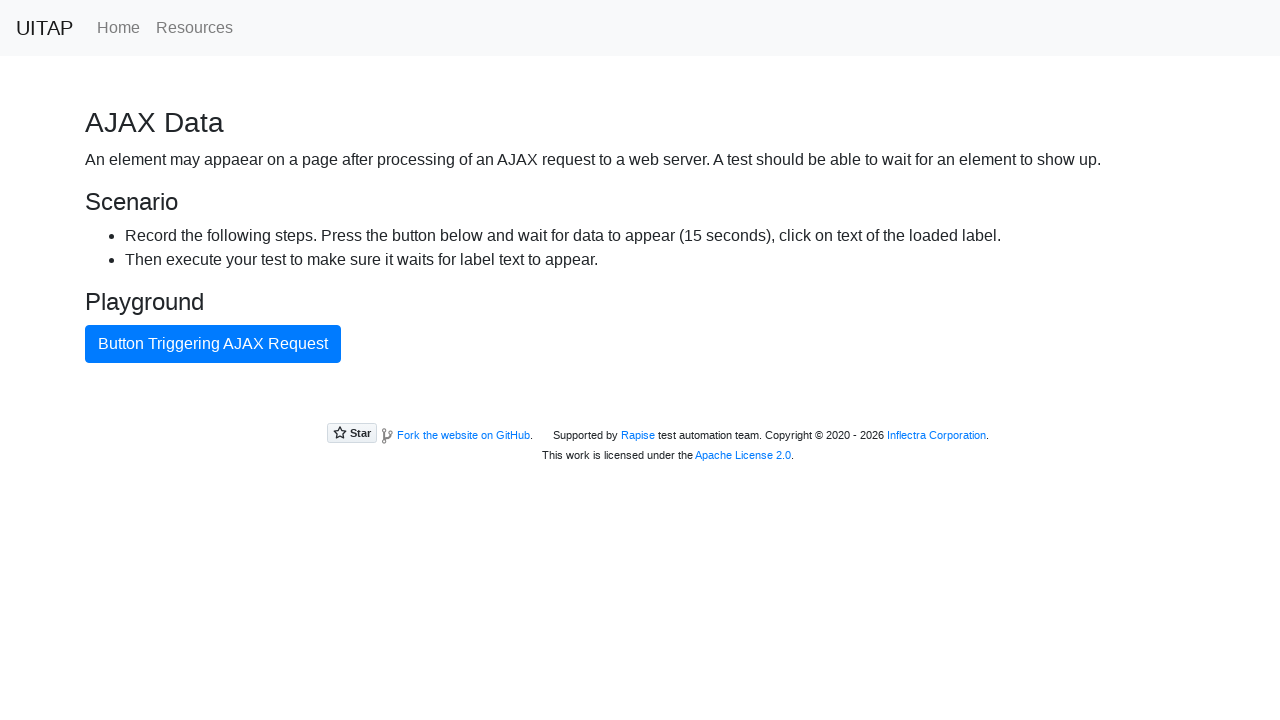

Clicked AJAX button to trigger request at (213, 344) on #ajaxButton
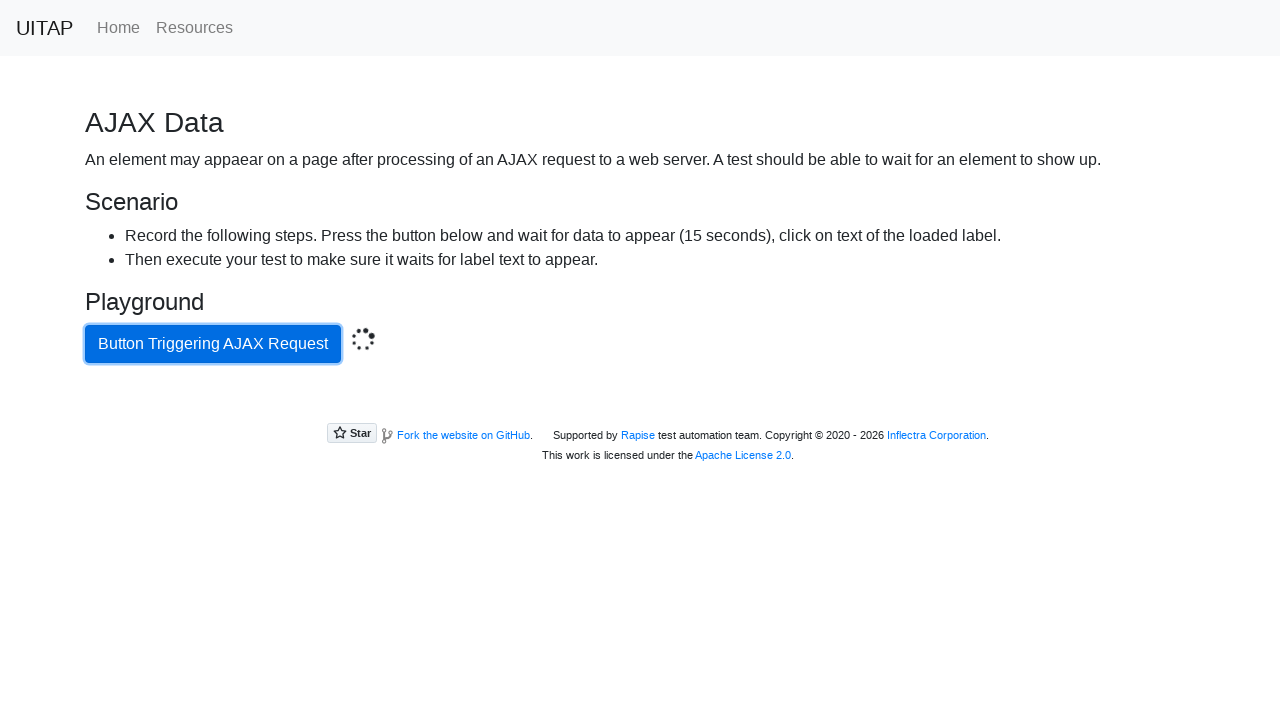

AJAX success message appeared in content area
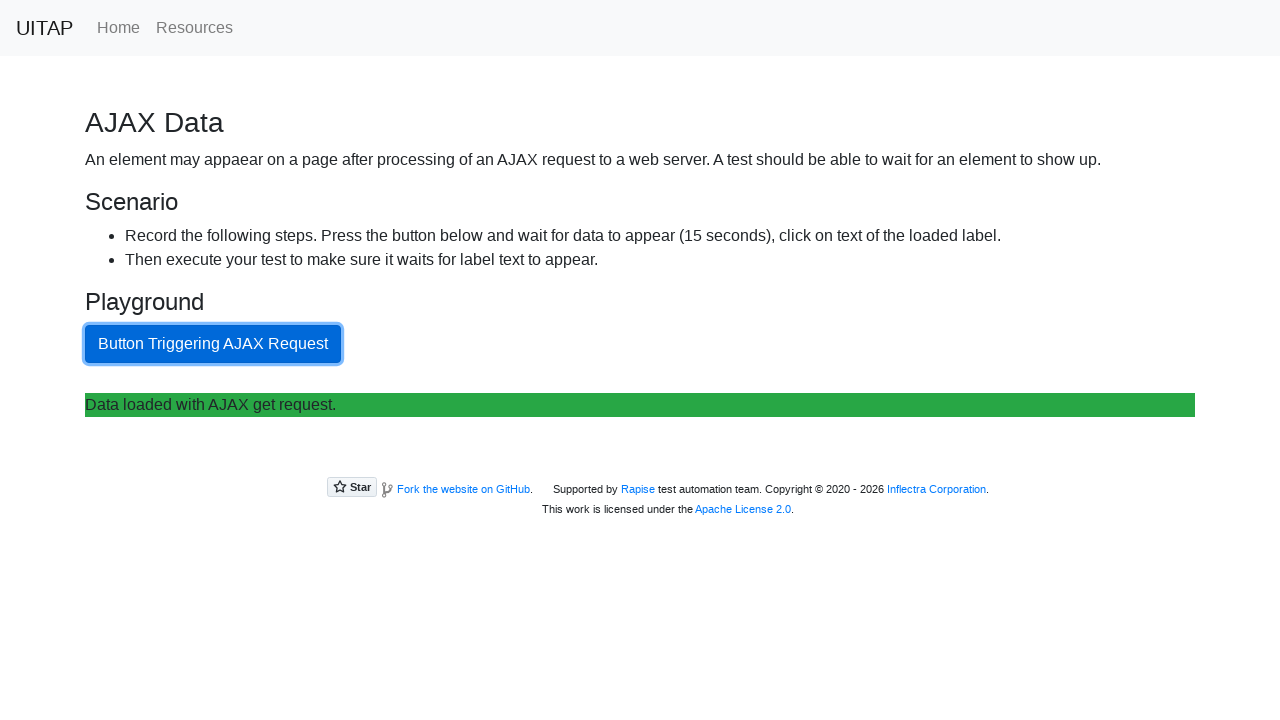

Located success message element
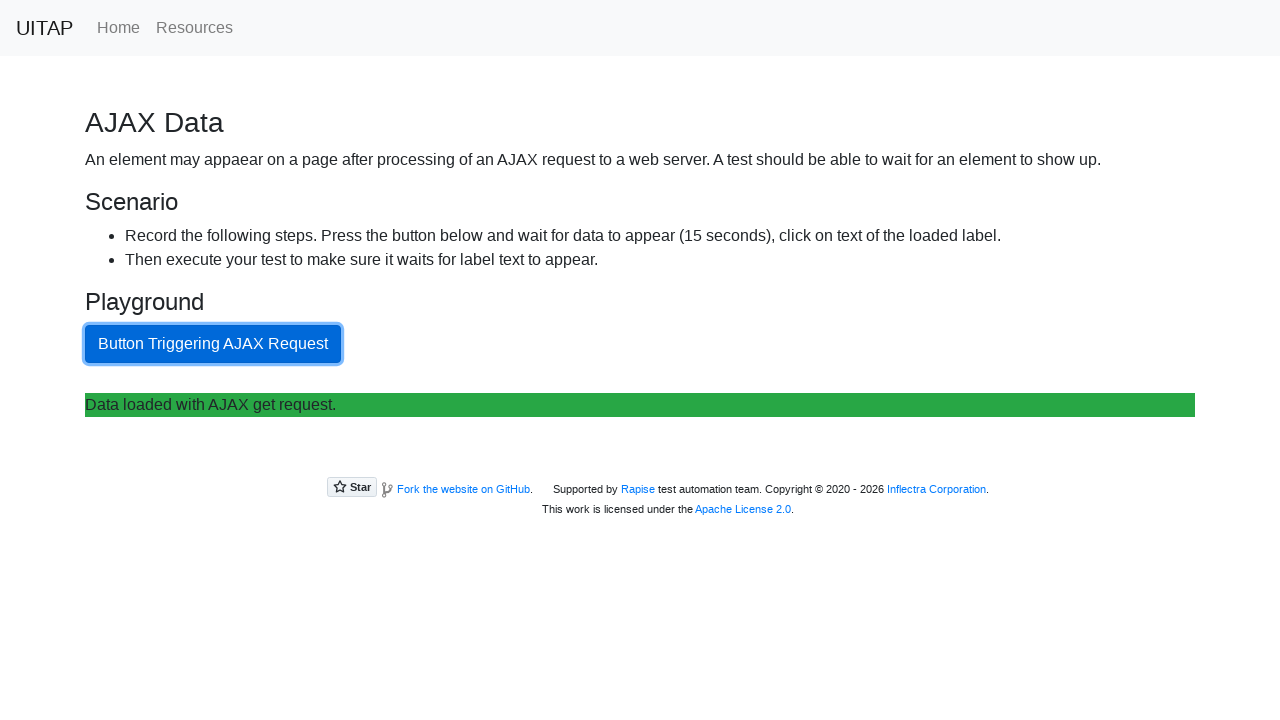

Verified success message is visible
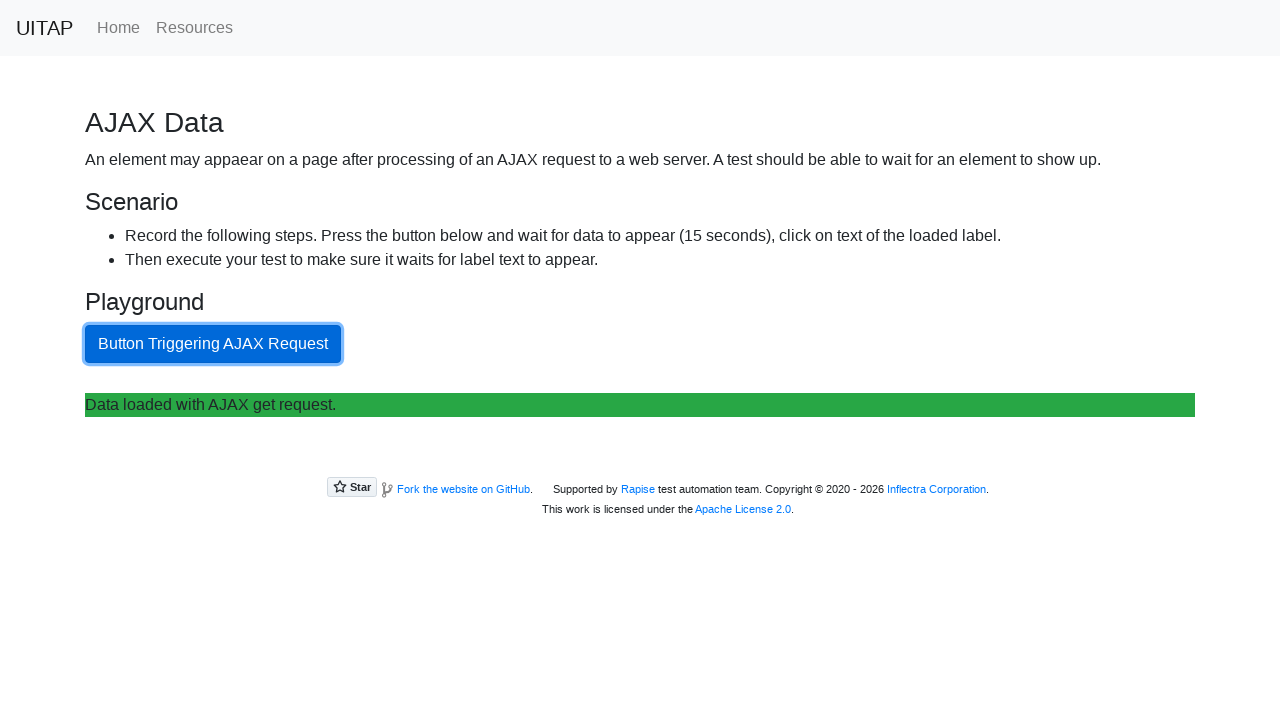

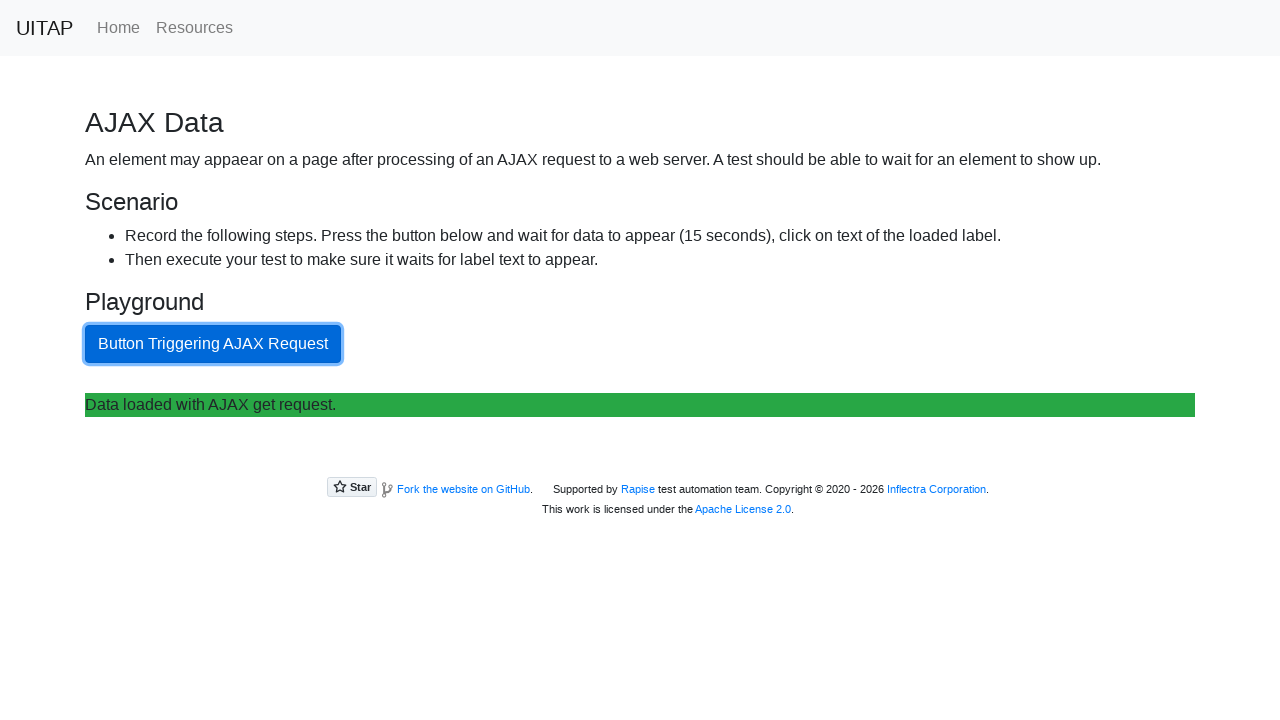